Tests selecting a specific date from a calendar picker by clicking through year, month, and day selection views

Starting URL: https://rahulshettyacademy.com/seleniumPractise/#/offers

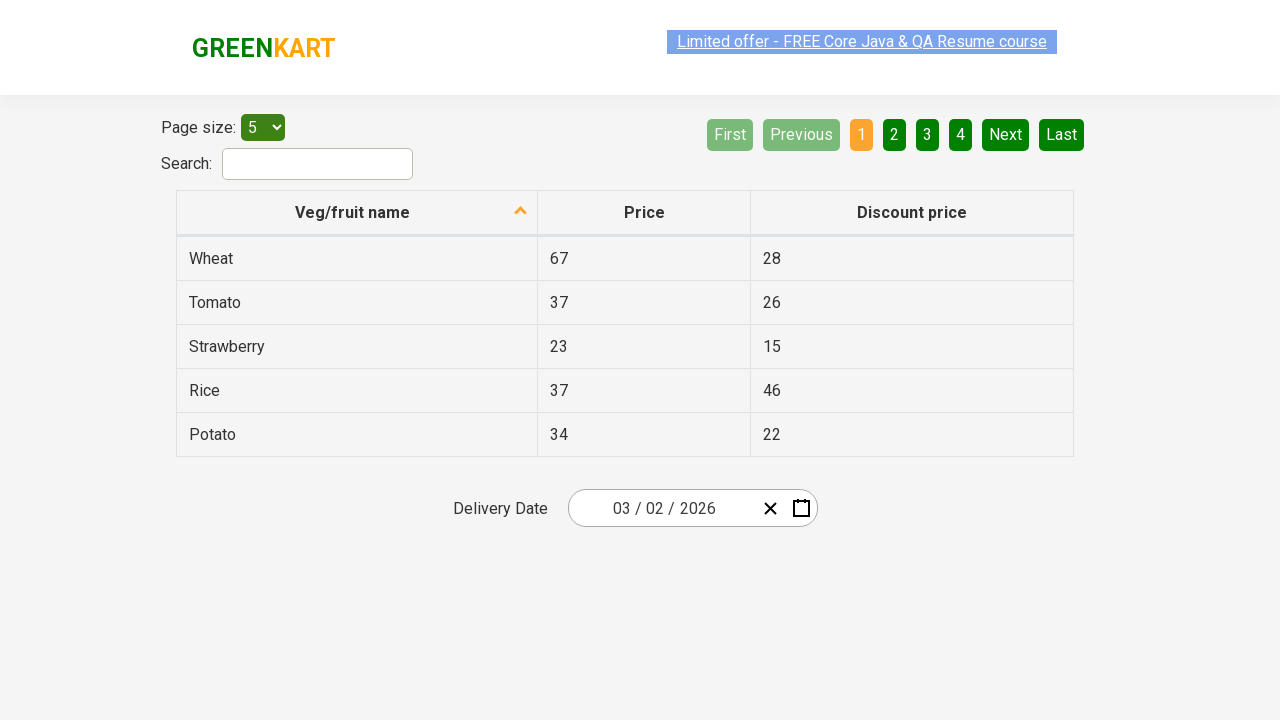

Clicked on calendar wrapper to open date picker at (692, 508) on .react-date-picker__wrapper
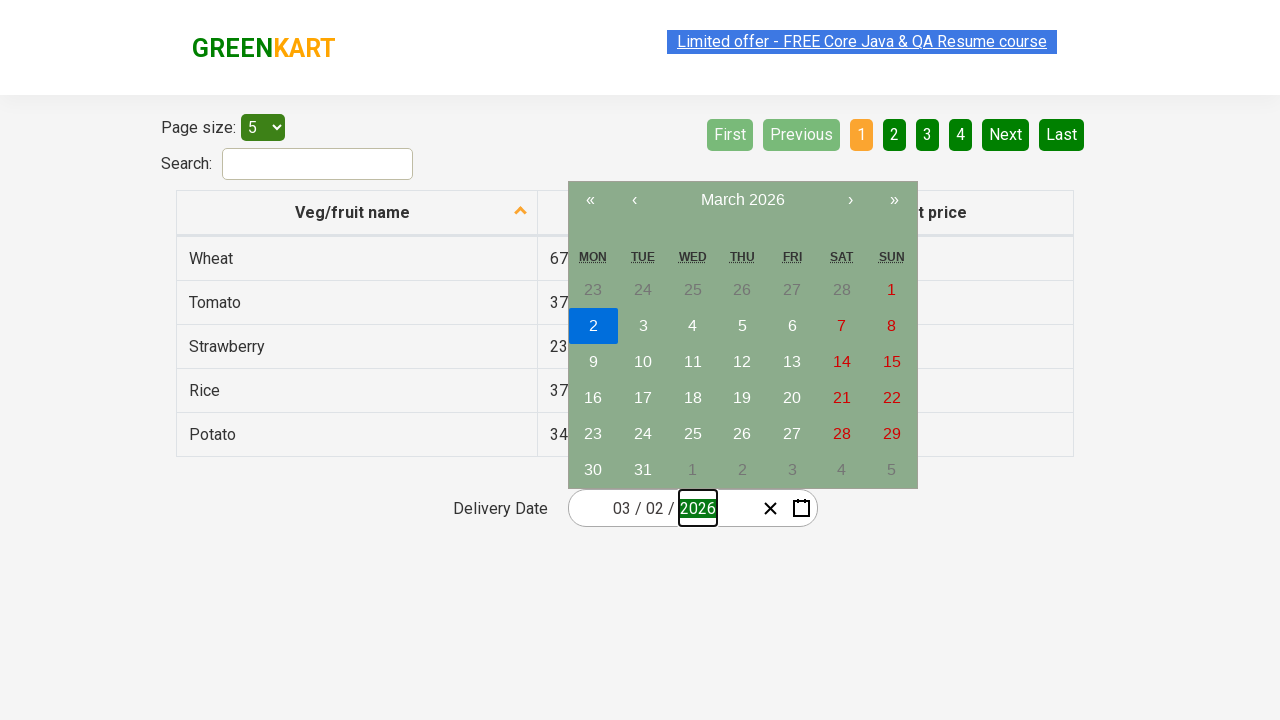

Clicked on month label to switch to month view at (742, 200) on .react-calendar__navigation__label
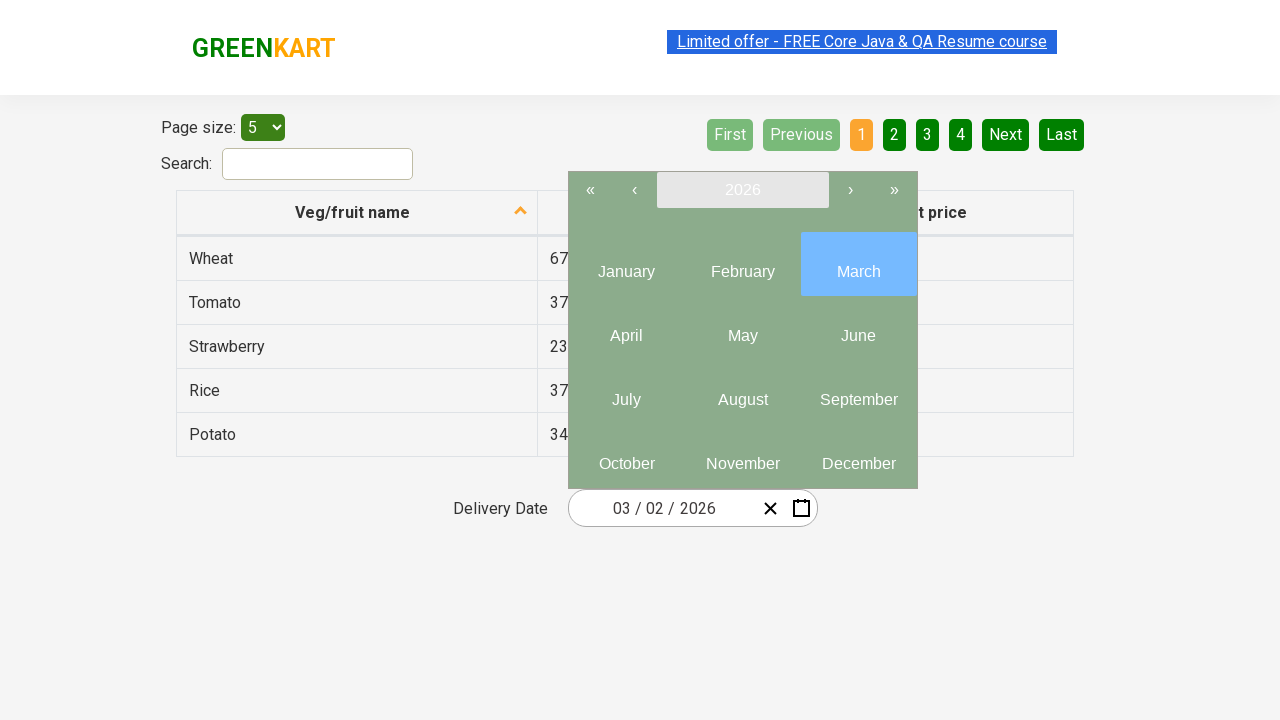

Calendar view container loaded
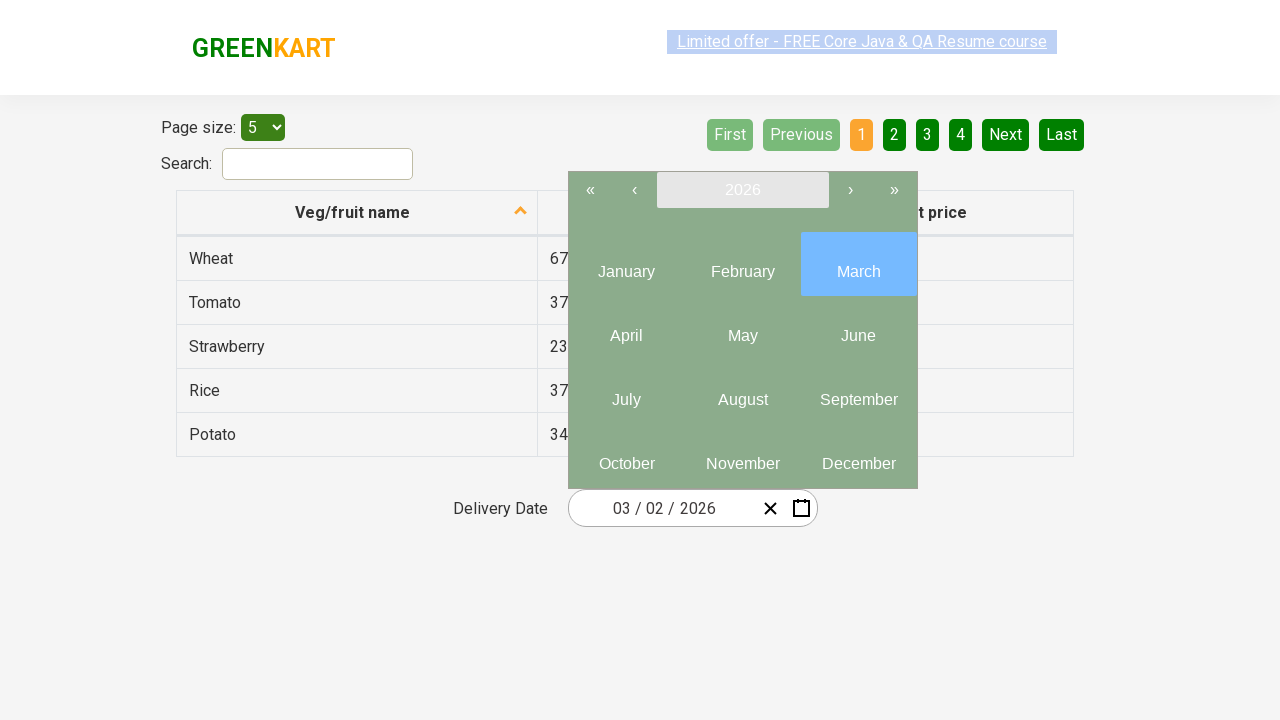

Clicked on year label to switch to year view at (742, 190) on .react-calendar__navigation__label
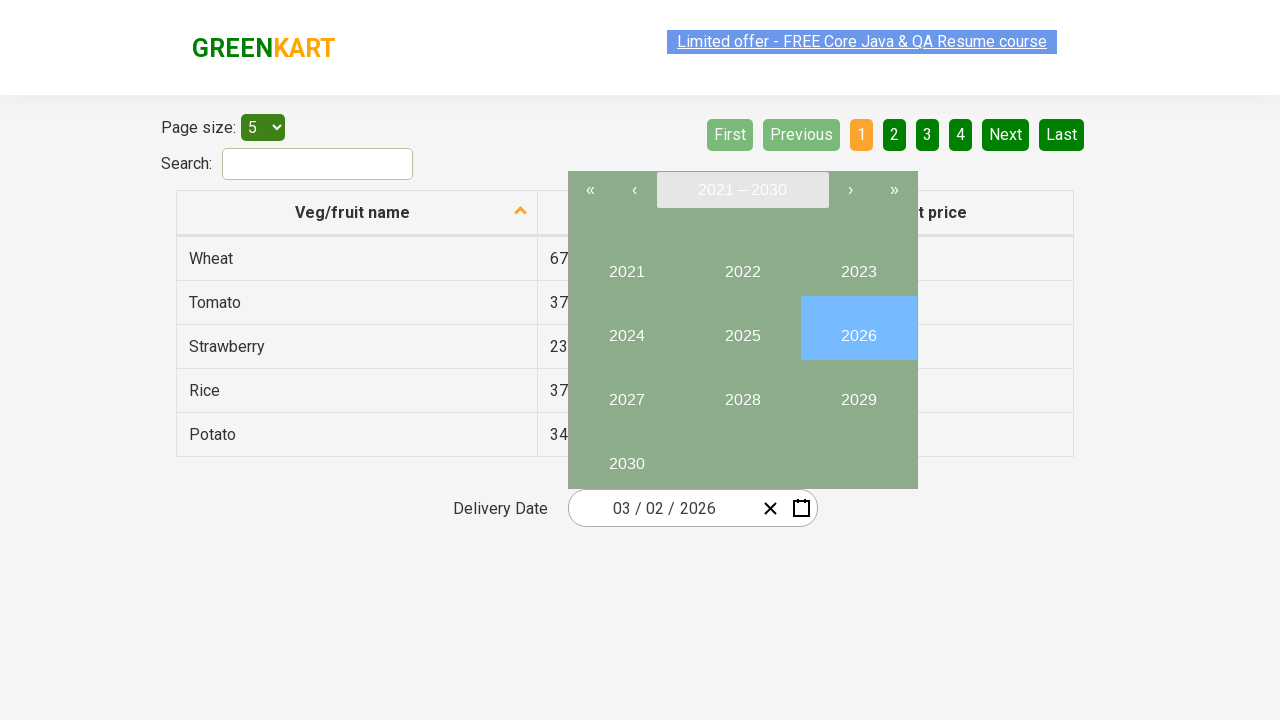

Selected year 2025 from calendar at (742, 328) on button:has-text("2025")
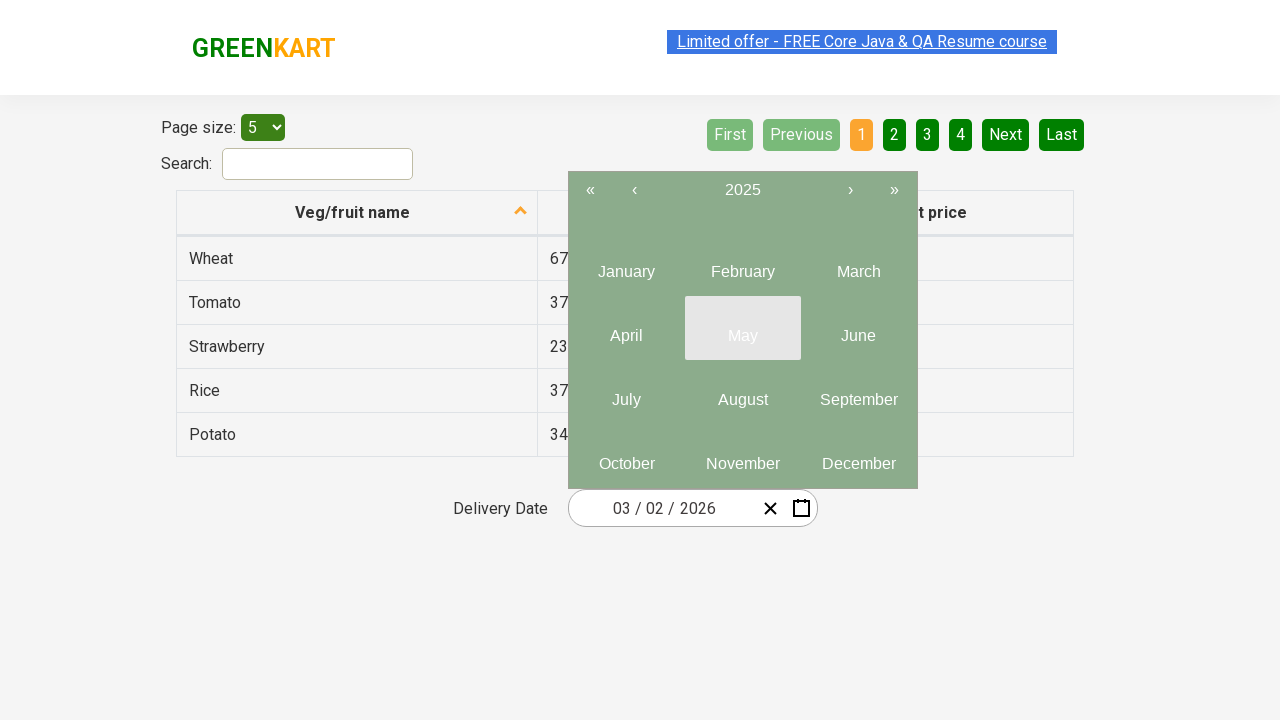

Selected month index 6 (July) from year view at (626, 392) on .react-calendar__year-view__months button >> nth=6
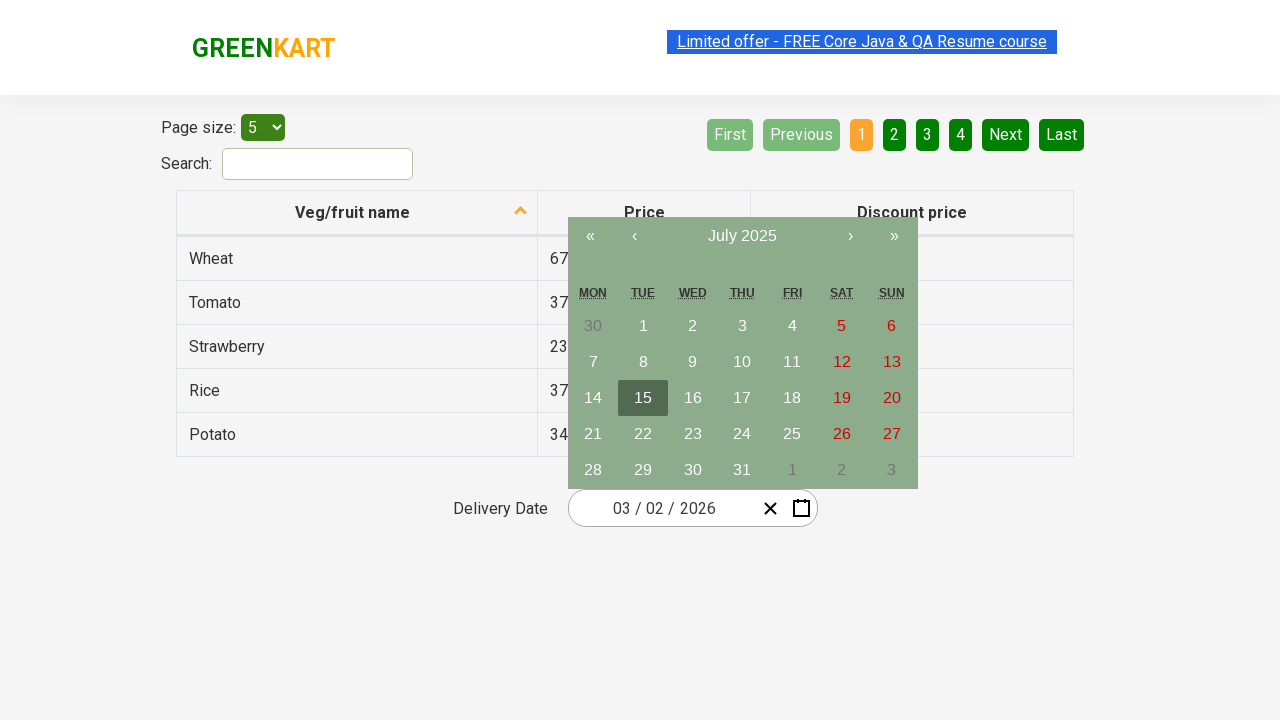

Selected day 10 from calendar at (742, 362) on .react-calendar__month-view__days button >> nth=10
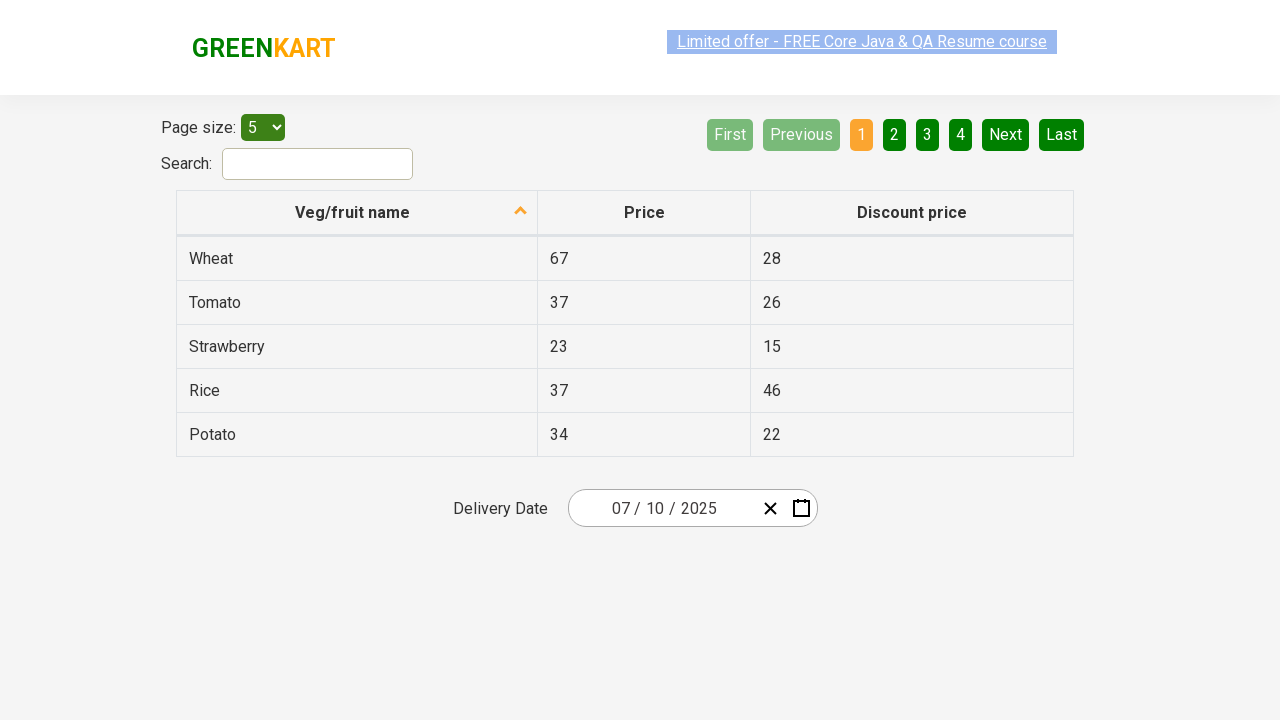

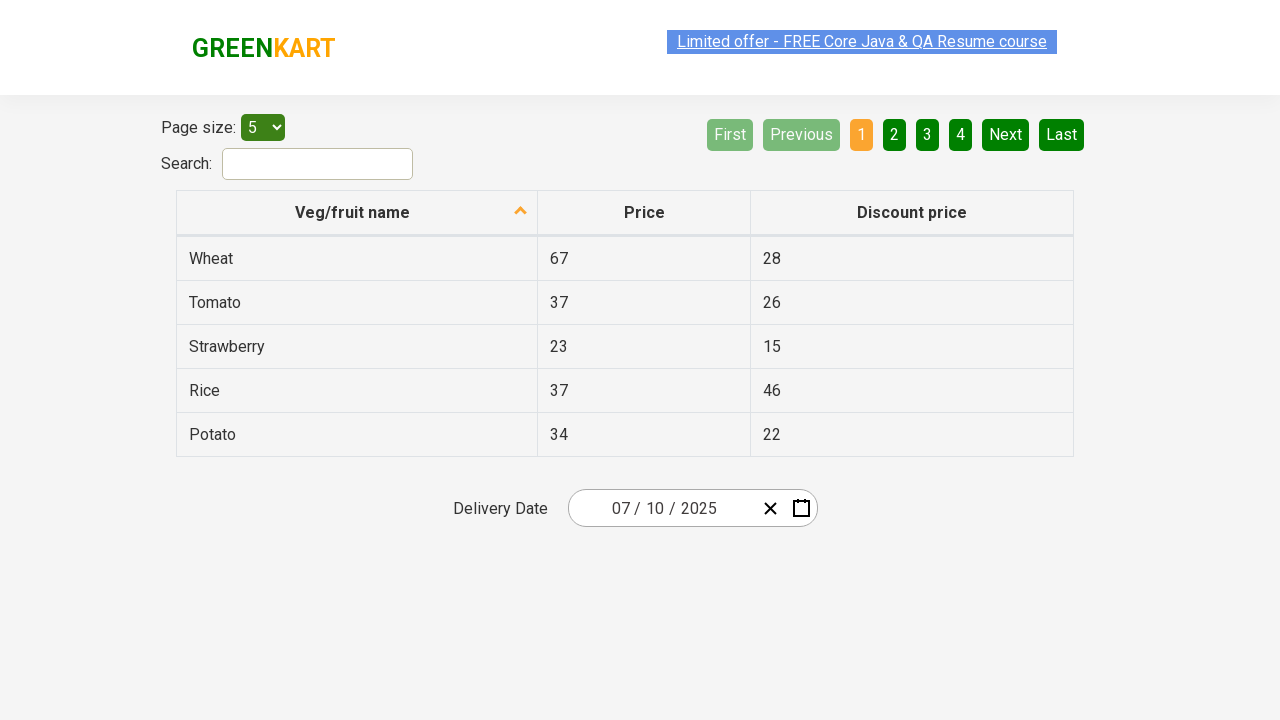